Tests the Add/Remove Elements functionality by clicking the Add Element button, verifying the Delete button appears, clicking Delete, and verifying the page title remains visible.

Starting URL: https://the-internet.herokuapp.com/add_remove_elements/

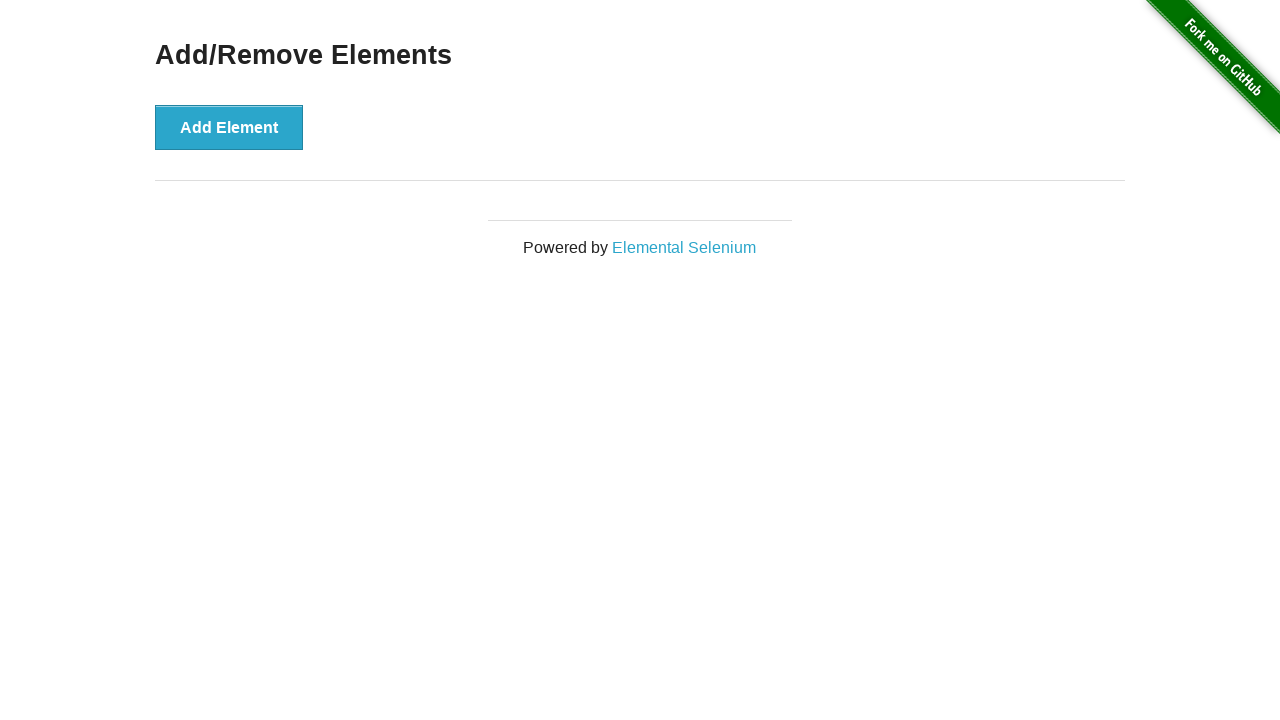

Clicked the 'Add Element' button at (229, 127) on xpath=//*[text()='Add Element']
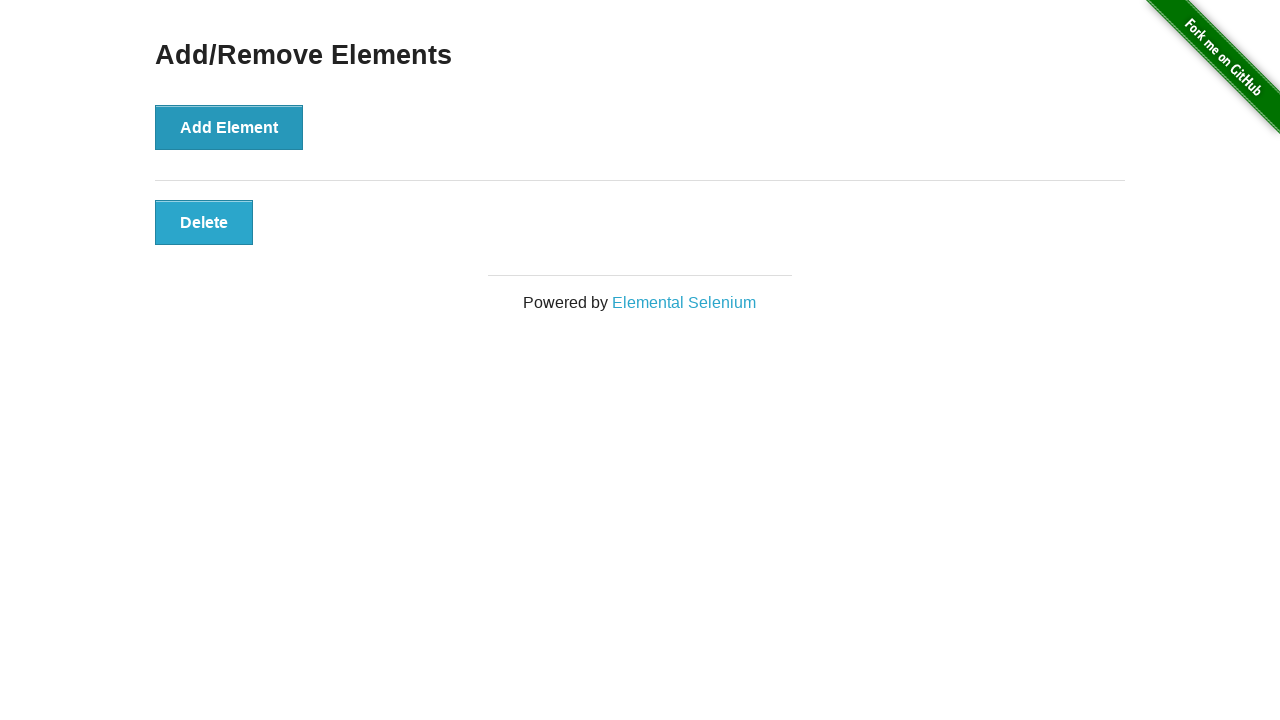

Delete button appeared and is visible
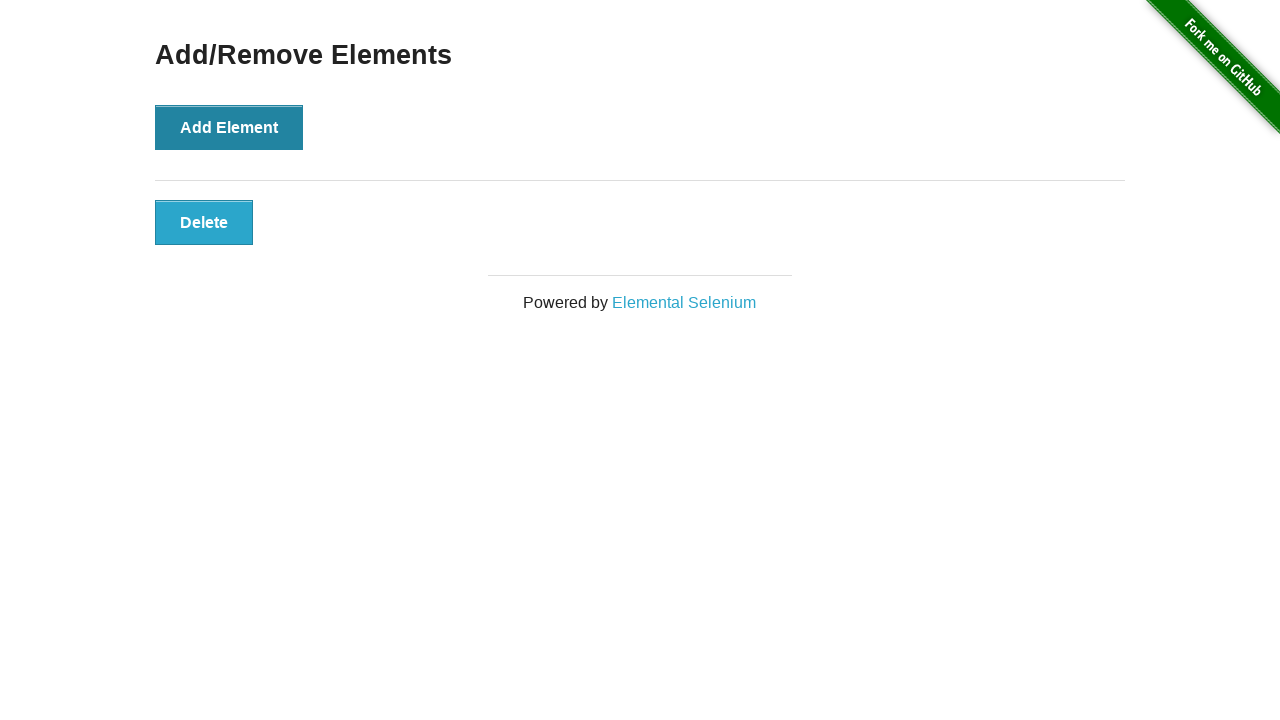

Clicked the Delete button at (204, 222) on xpath=//*[text()='Delete']
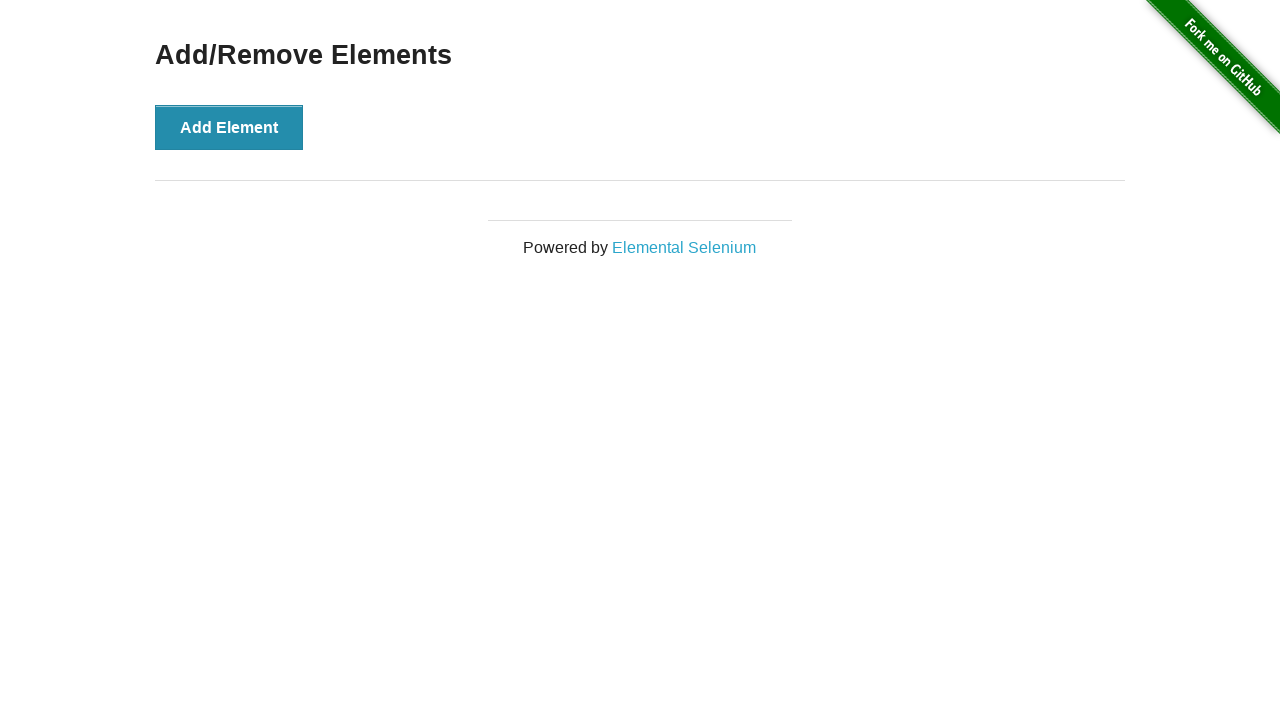

Page title 'Add/Remove Elements' is still visible after delete
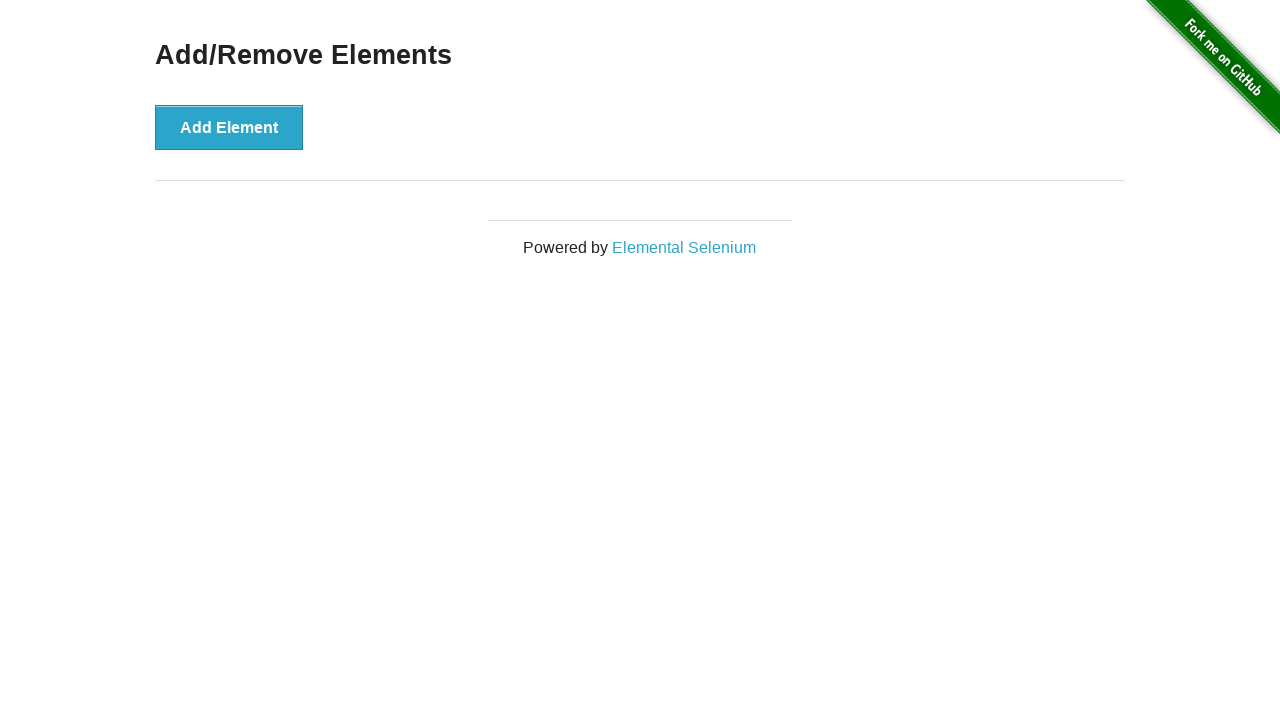

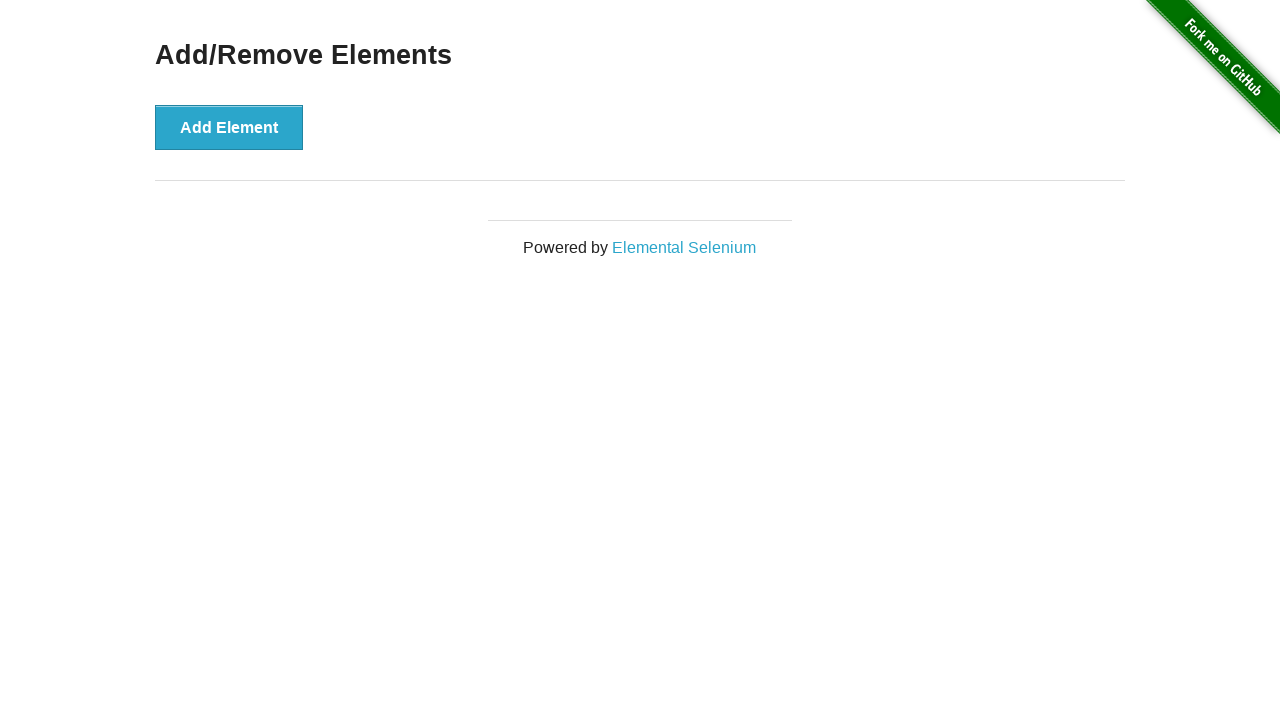